Tests navigation to the account registration page by clicking on My Account menu and then clicking Continue under New Customer section, verifying the Register Account page is displayed.

Starting URL: https://ecommerce-playground.lambdatest.io/

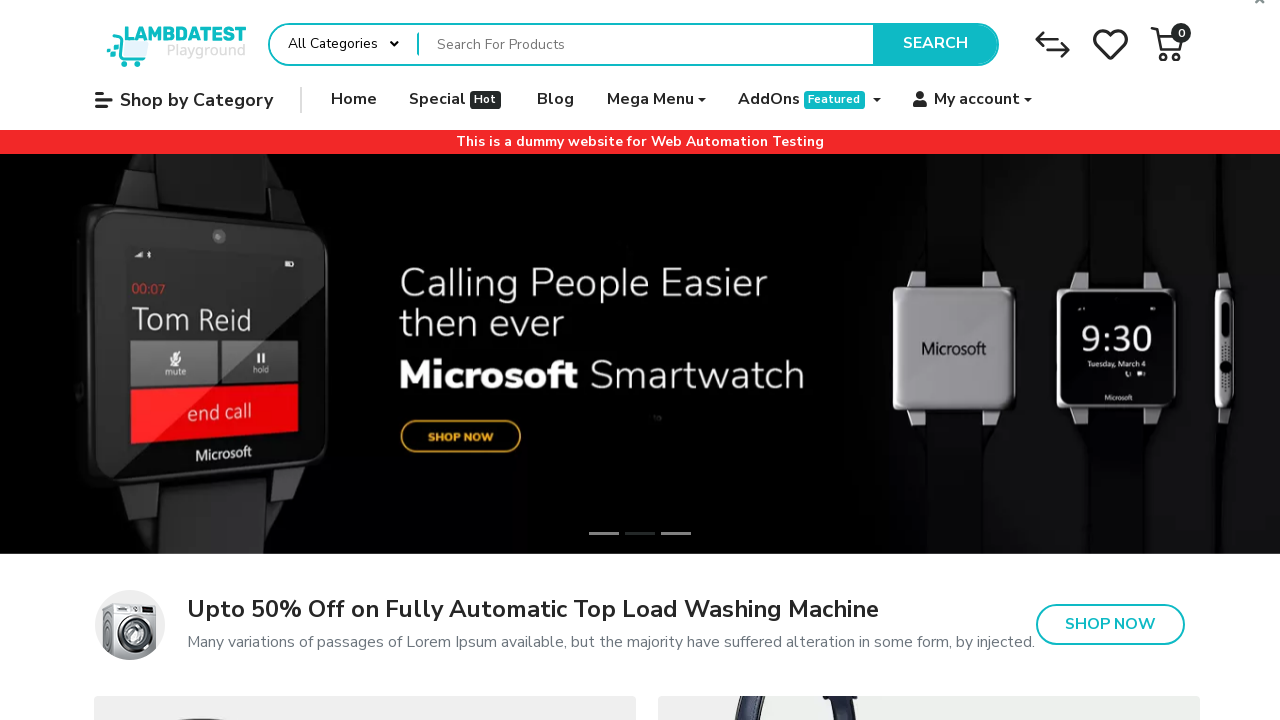

Clicked on My Account menu (second occurrence) at (977, 100) on xpath=//span[contains(text(),'My account')] >> nth=1
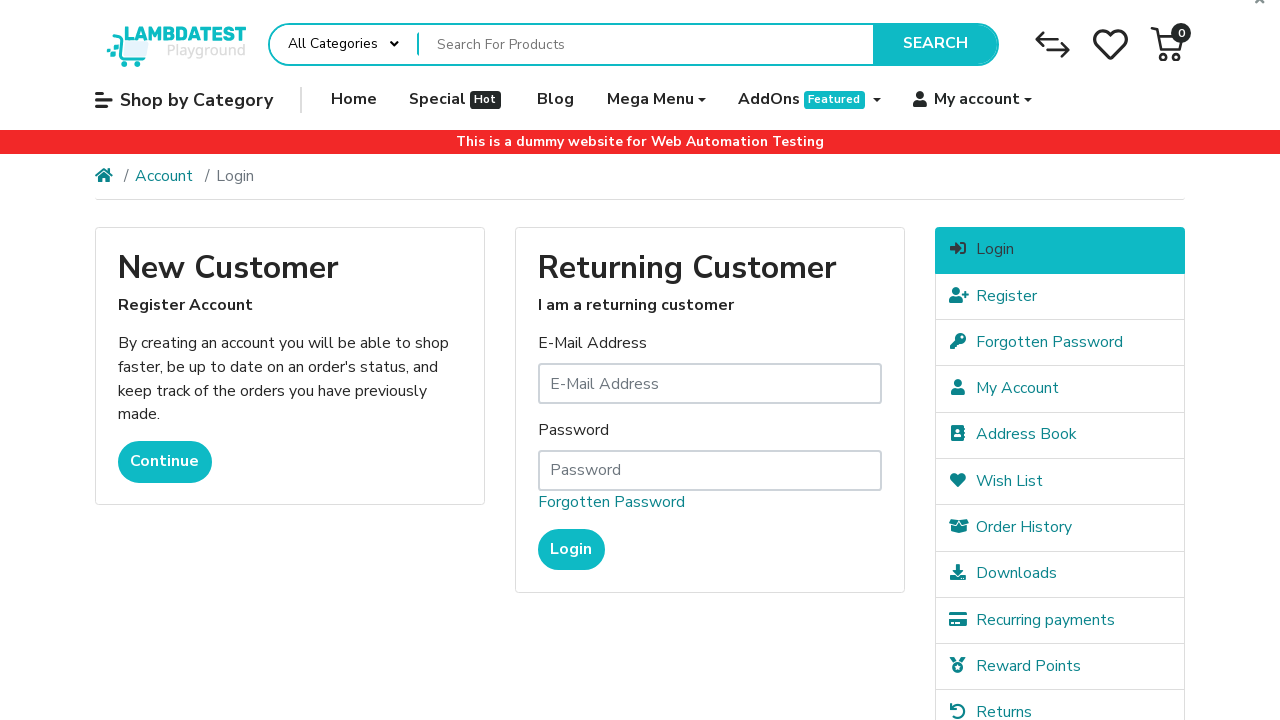

Clicked Continue link under New Customer section at (165, 462) on text=Continue
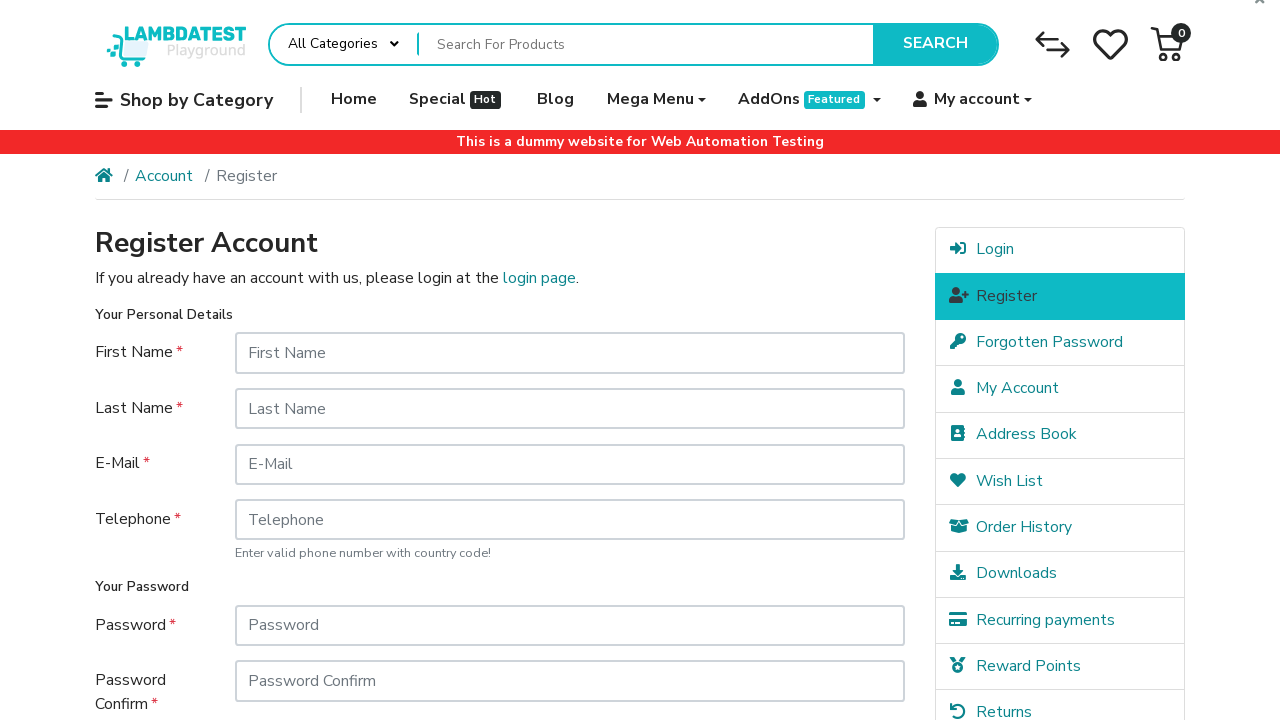

Register Account page title loaded
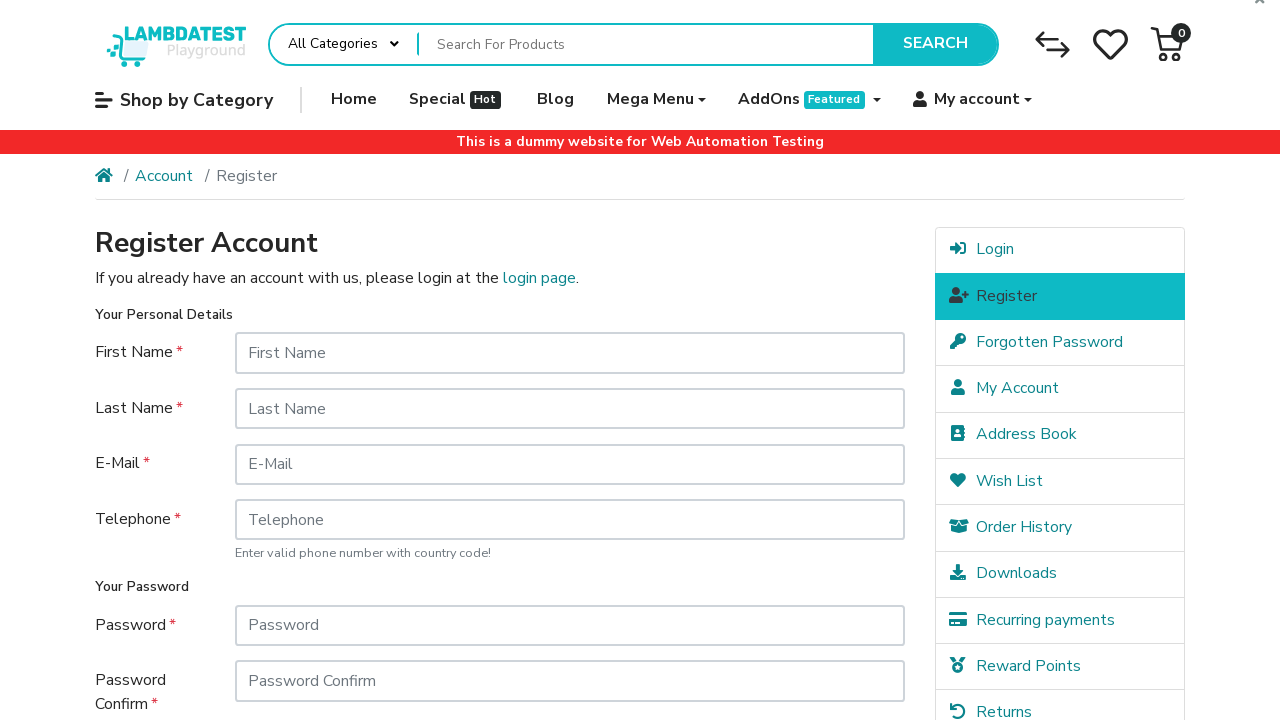

Verified Register Account page is displayed with correct title
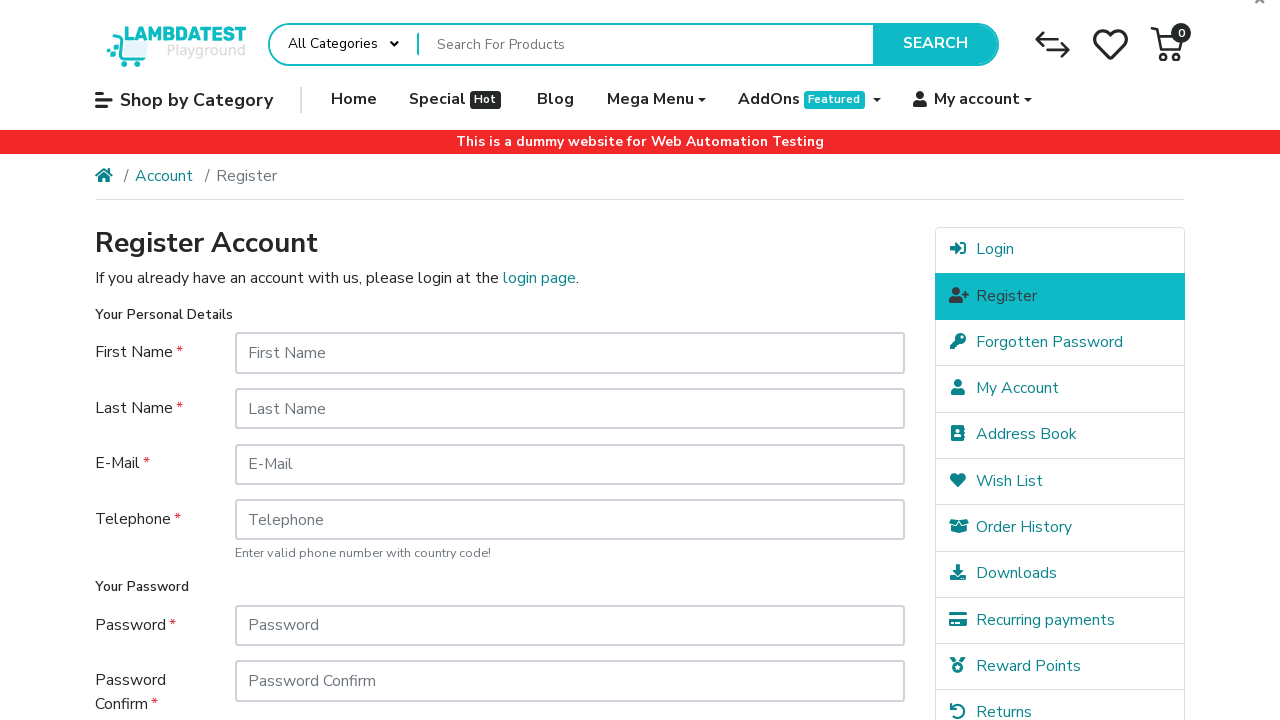

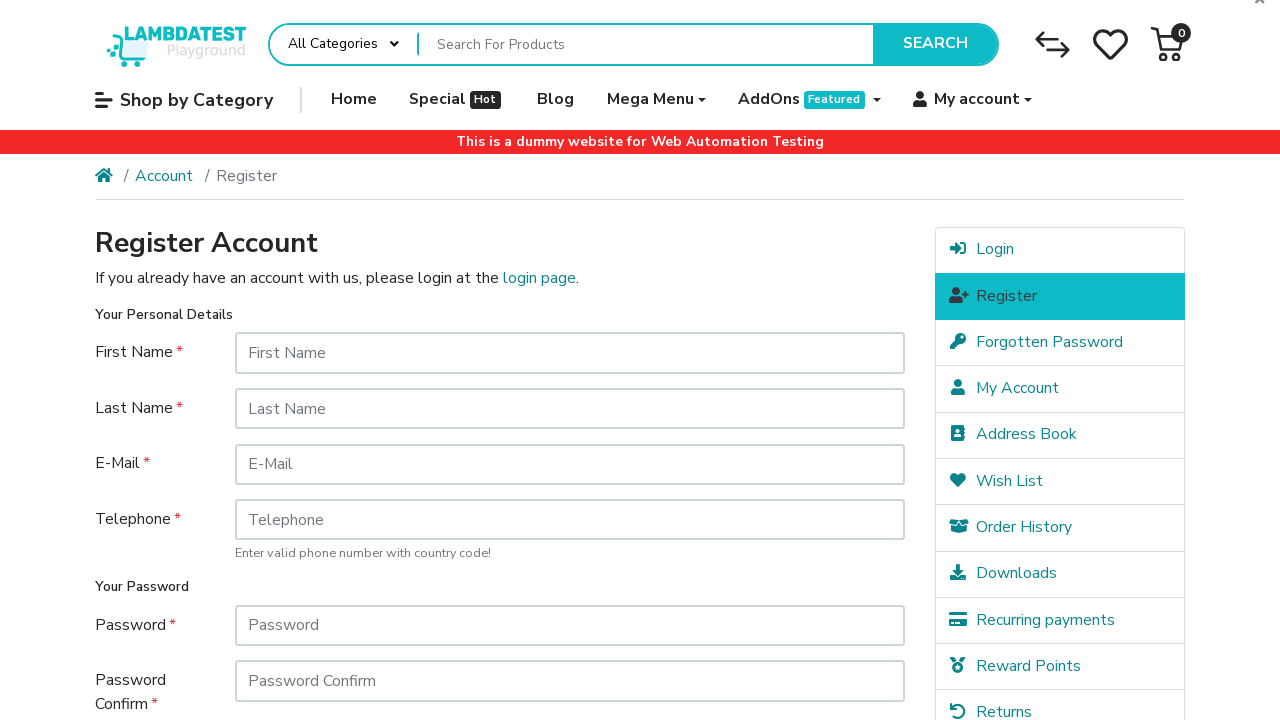